Navigates to the Via.com India website and waits for the page to load

Starting URL: https://in.via.com/

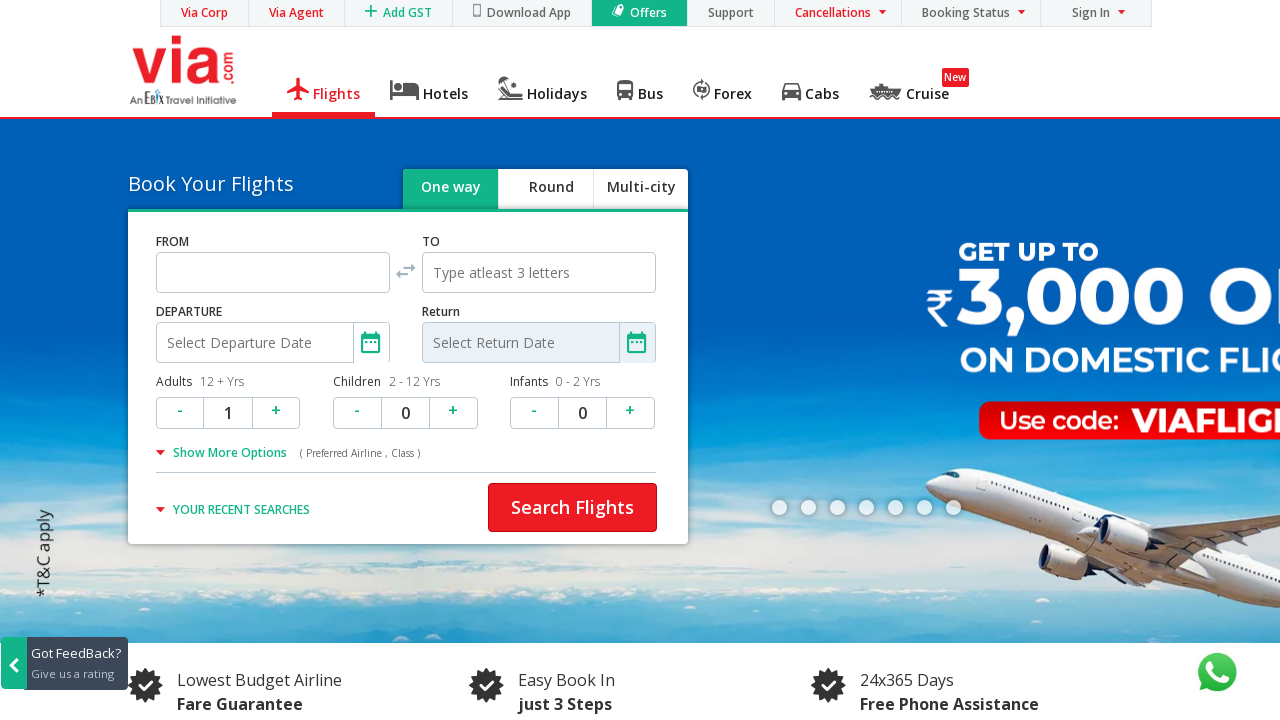

Waited for page to reach networkidle state
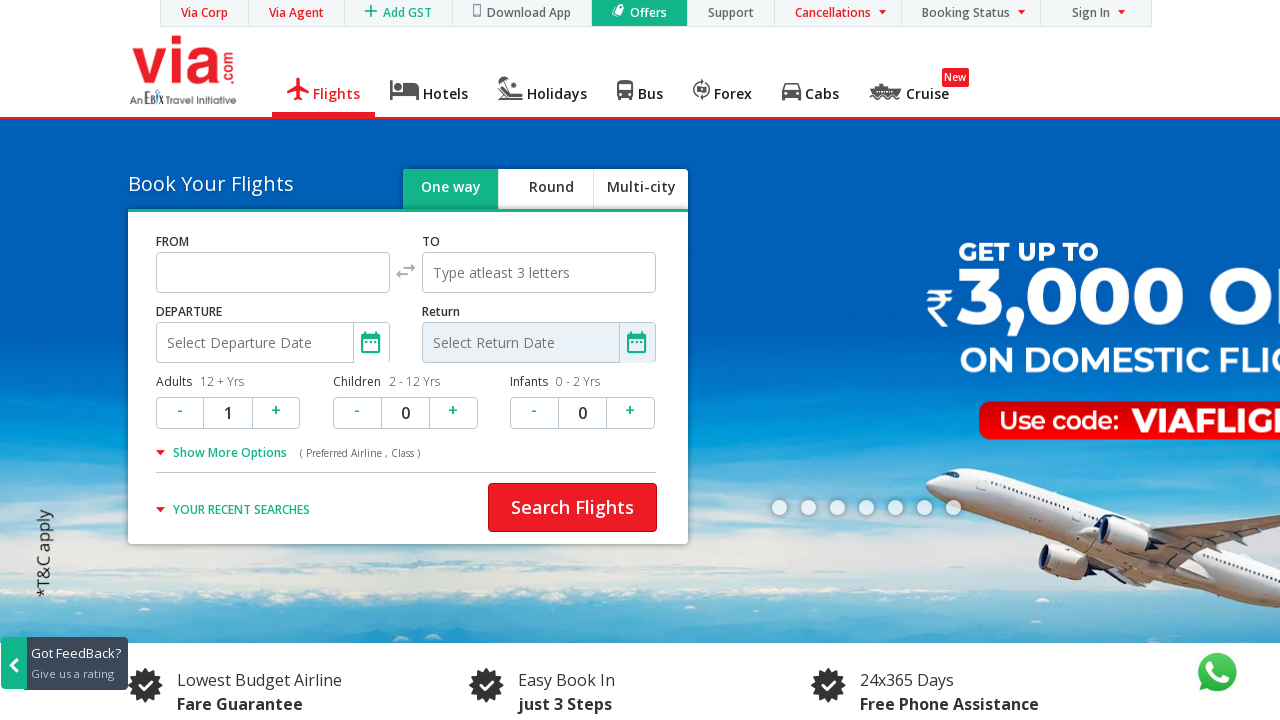

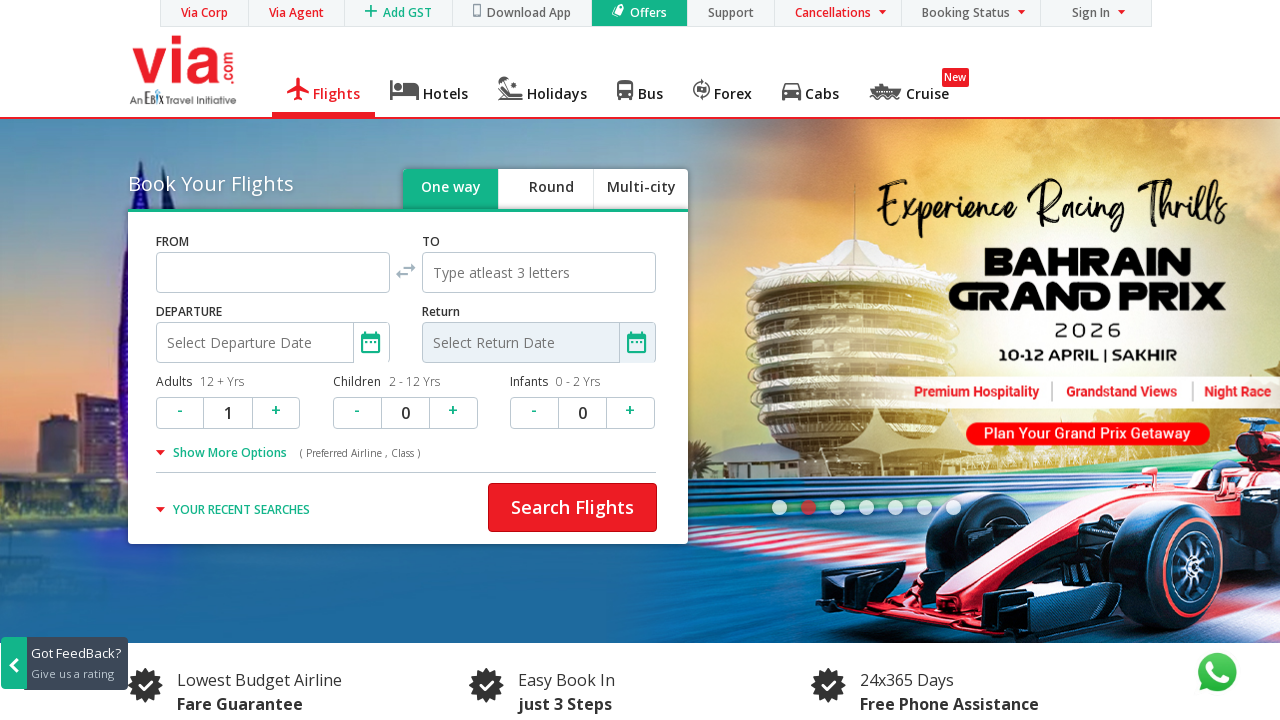